Navigates to The Internet test site, clicks on A/B Testing link, goes back, then clicks on Add/Remove Elements link

Starting URL: http://the-internet.herokuapp.com

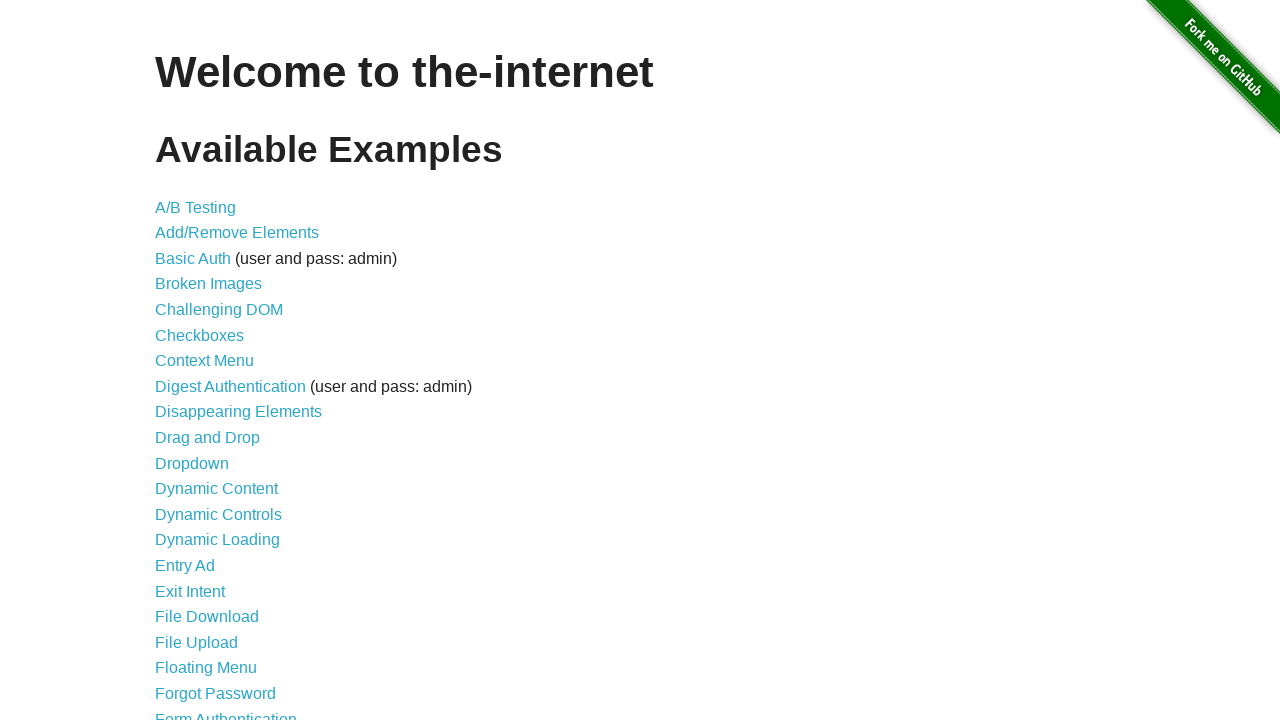

Clicked on A/B Testing link at (196, 207) on text='A/B Testing'
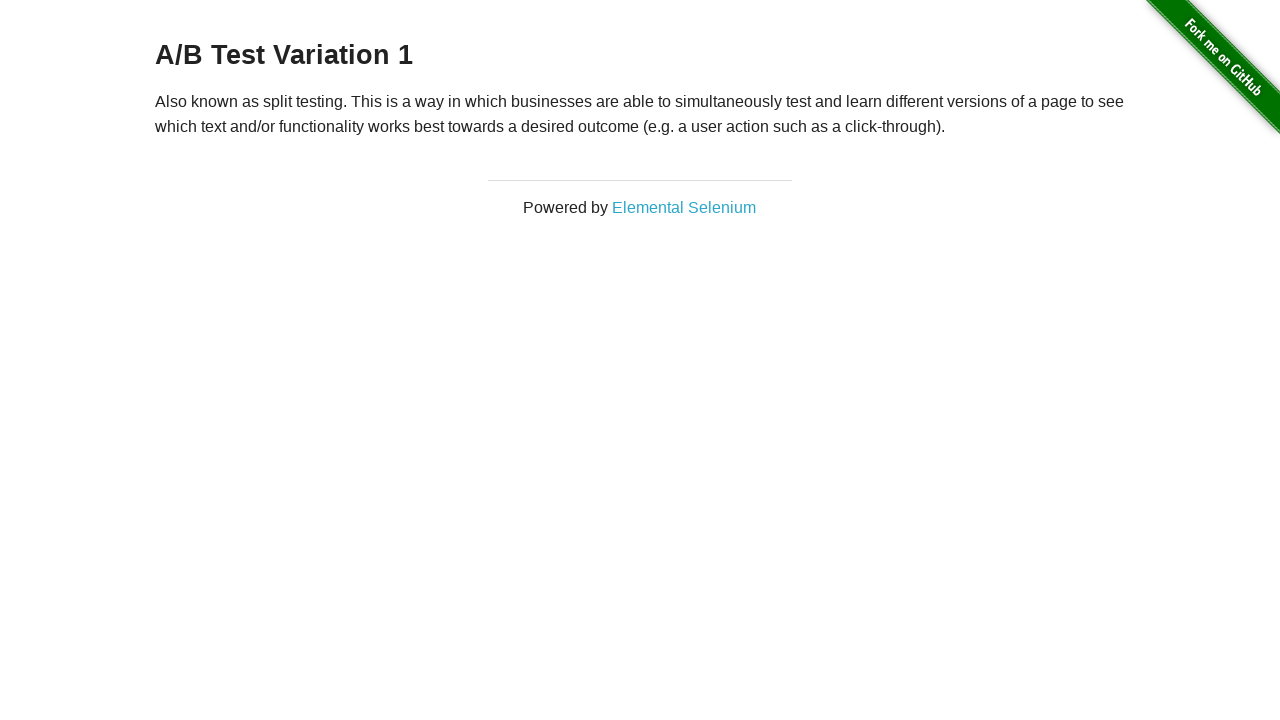

Navigated back to main page
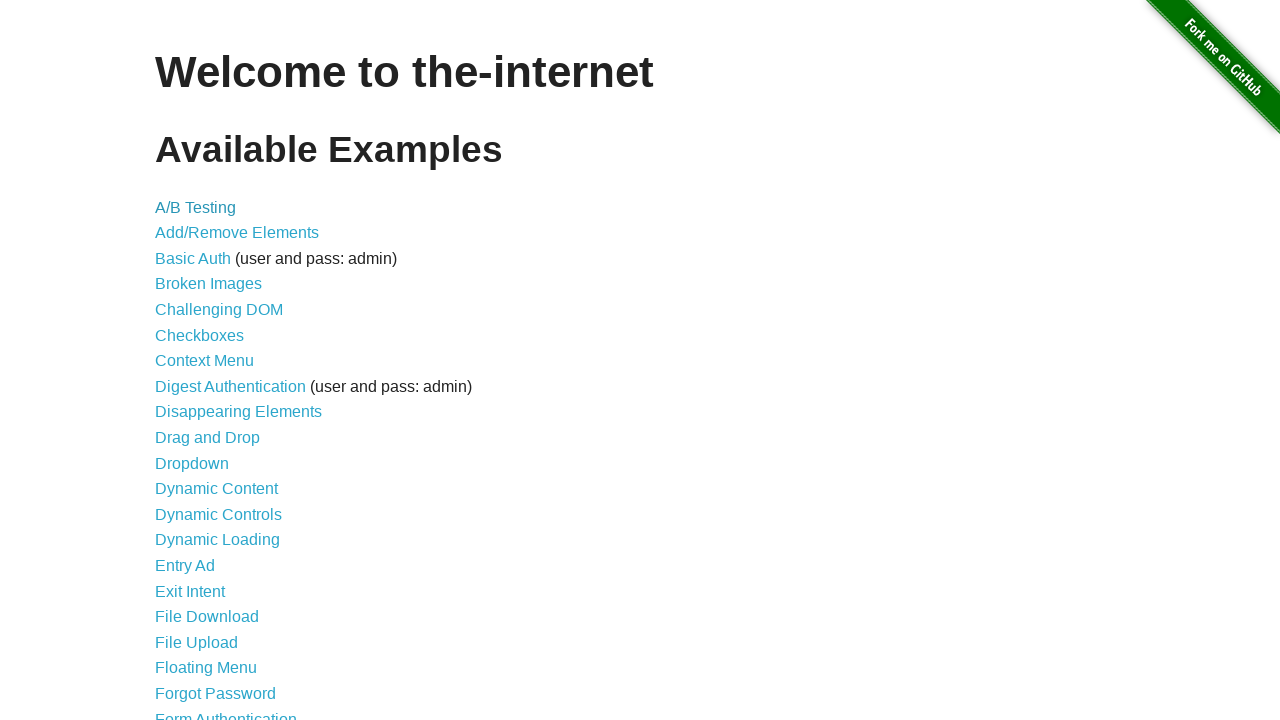

Clicked on Add/Remove Elements link at (237, 233) on text=/.*Elements.*/
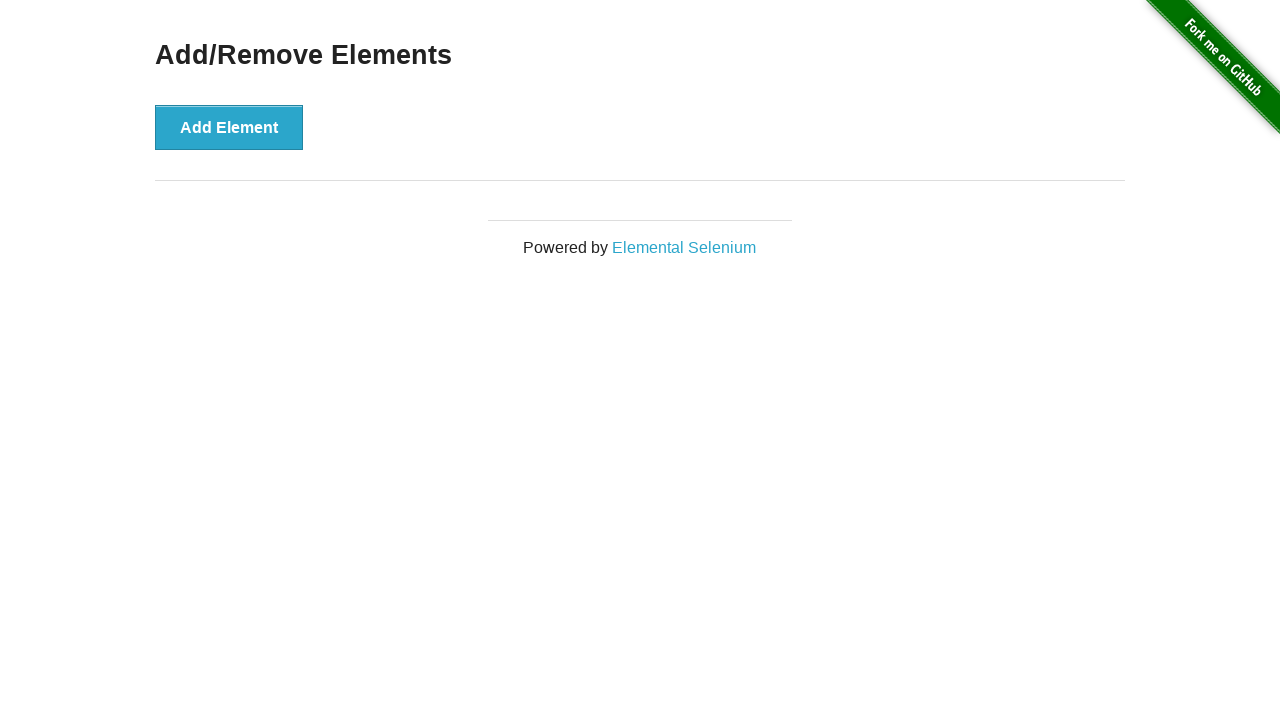

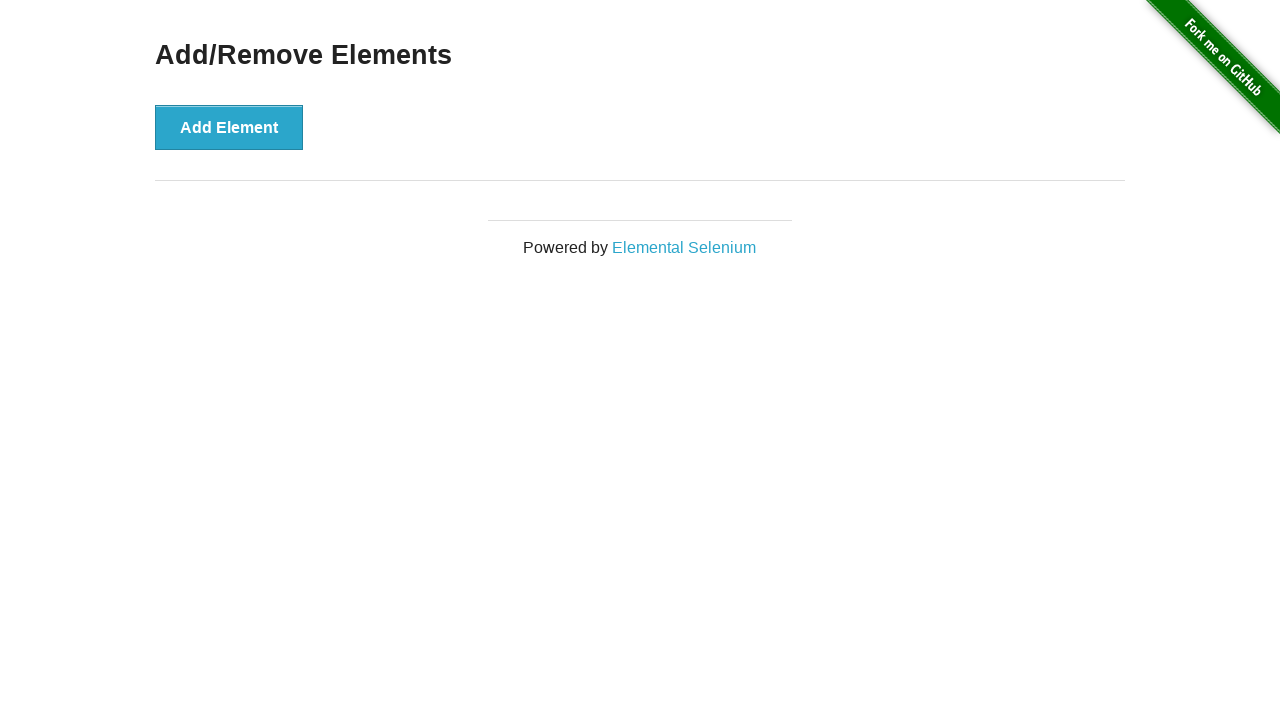